Tests registration form validation with invalid email format, verifying that email validation error messages are displayed.

Starting URL: https://alada.vn/tai-khoan/dang-ky.html

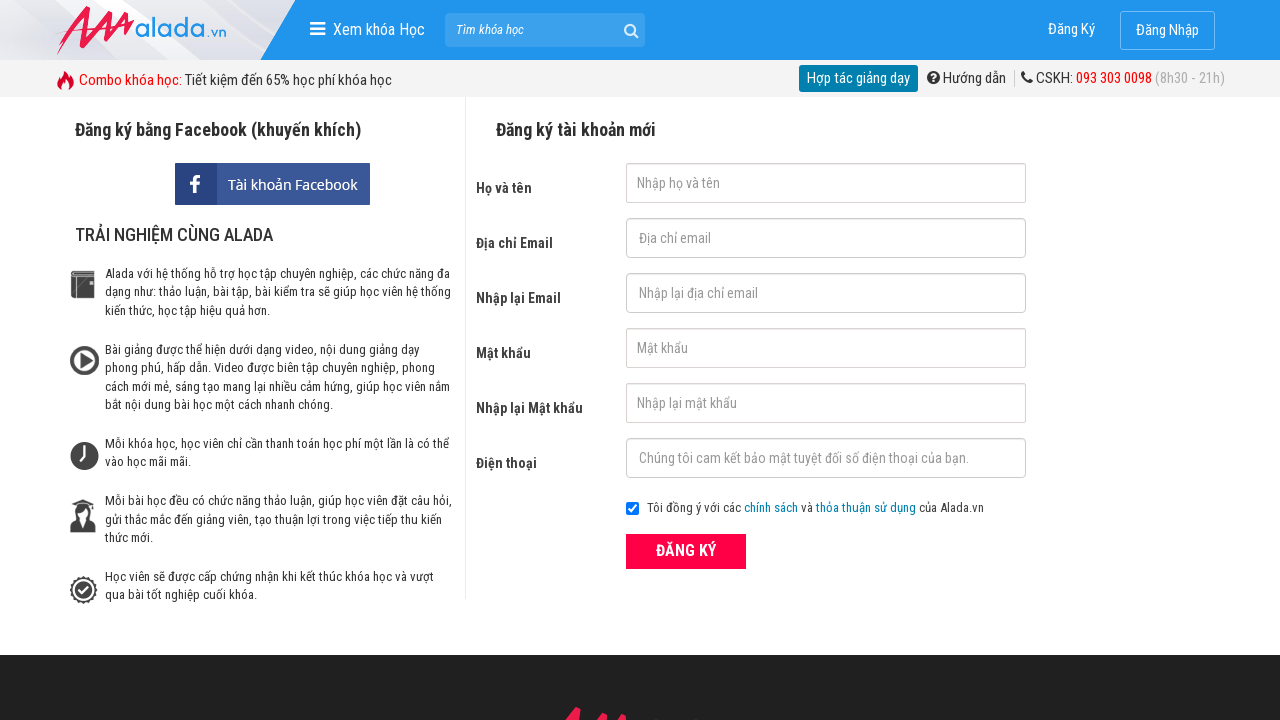

Filled first name field with 'Hang Nguyen' on #txtFirstname
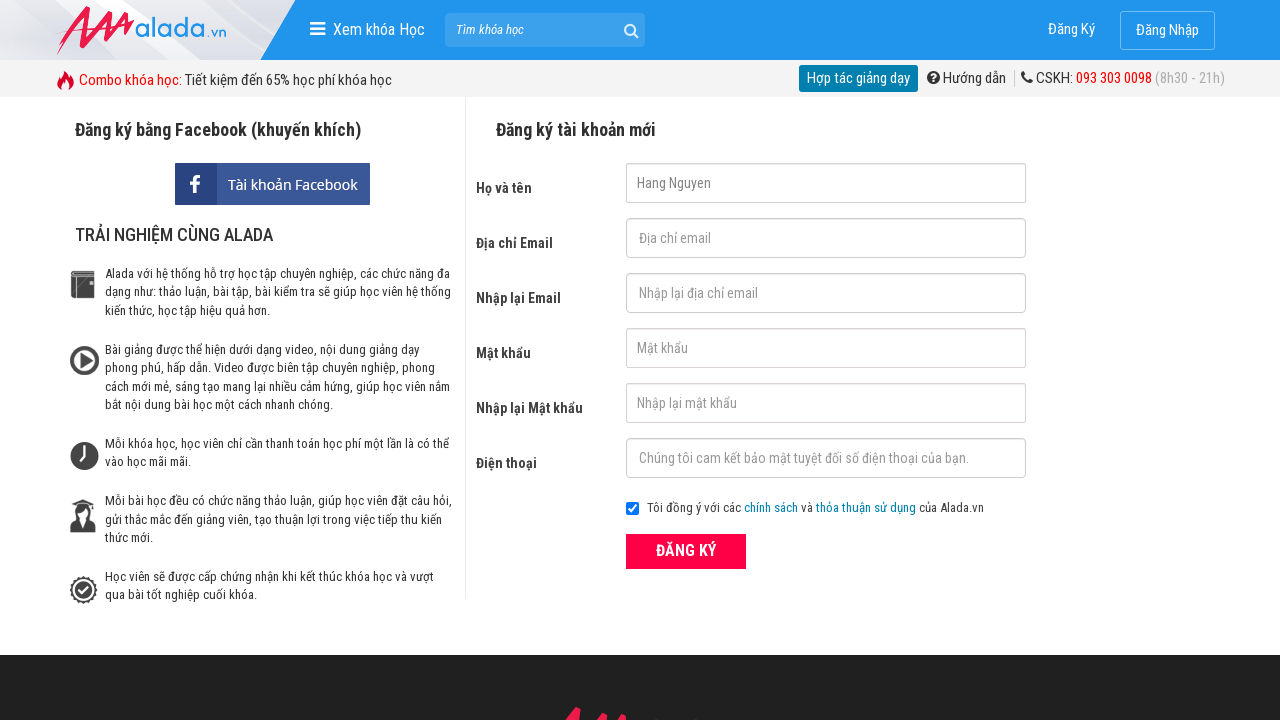

Filled email field with invalid email 'test@123@yo' on #txtEmail
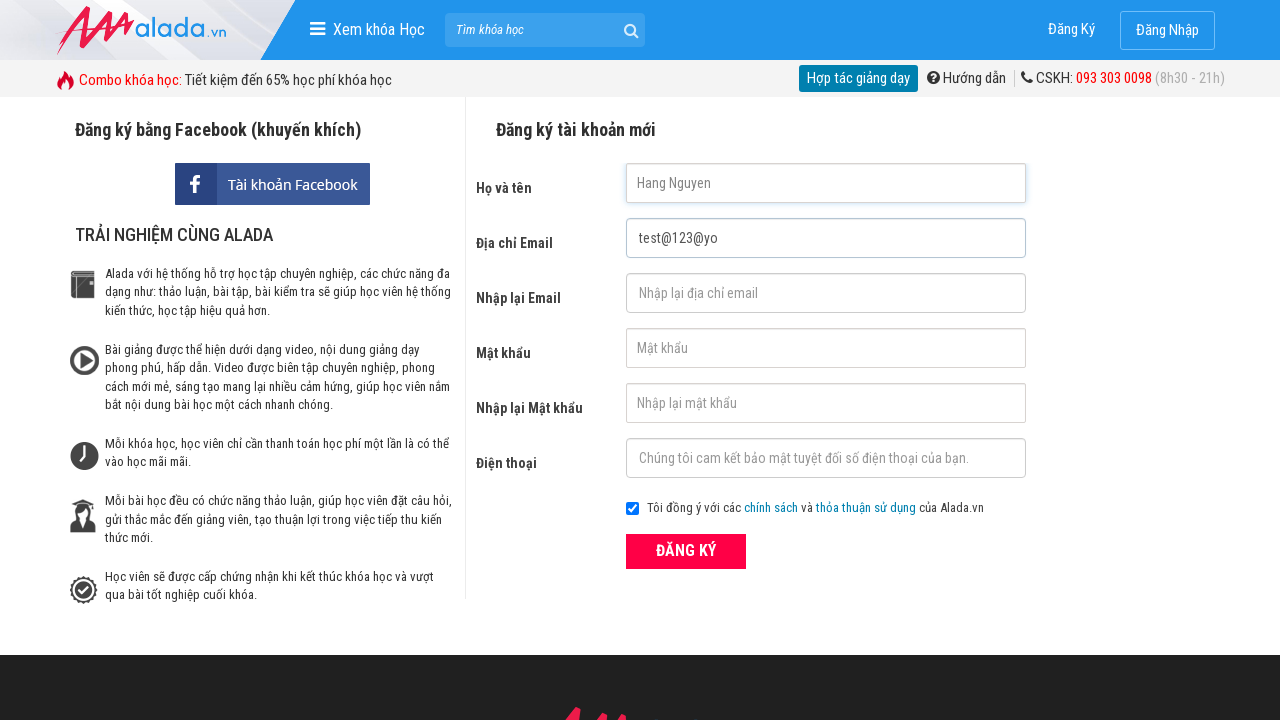

Filled confirm email field with 'test123@123' on #txtCEmail
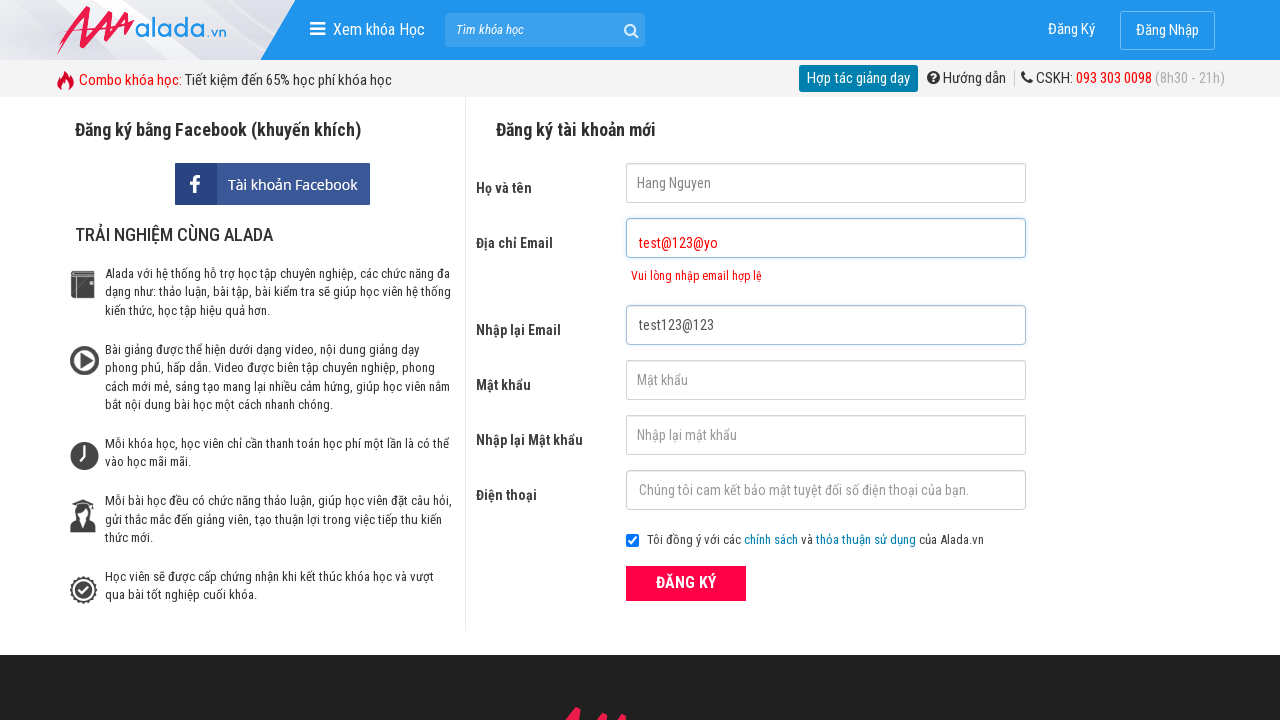

Filled password field with '123456@' on #txtPassword
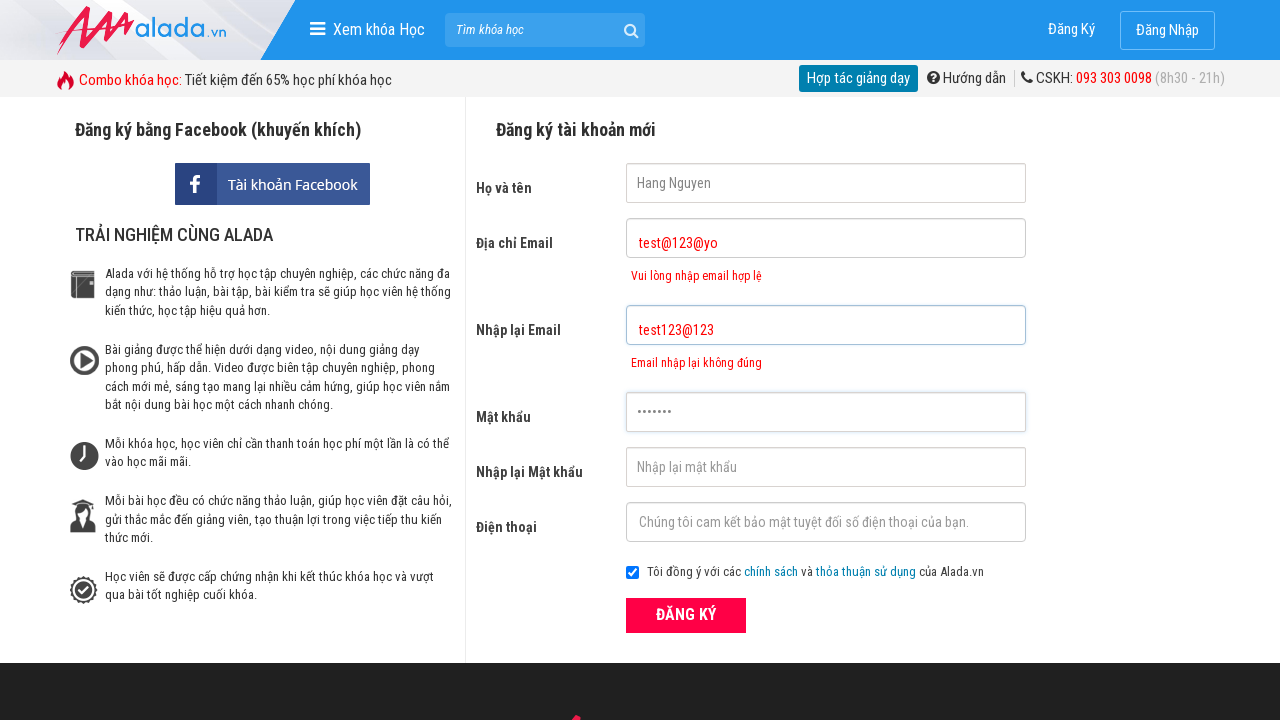

Filled confirm password field with '123456@' on #txtCPassword
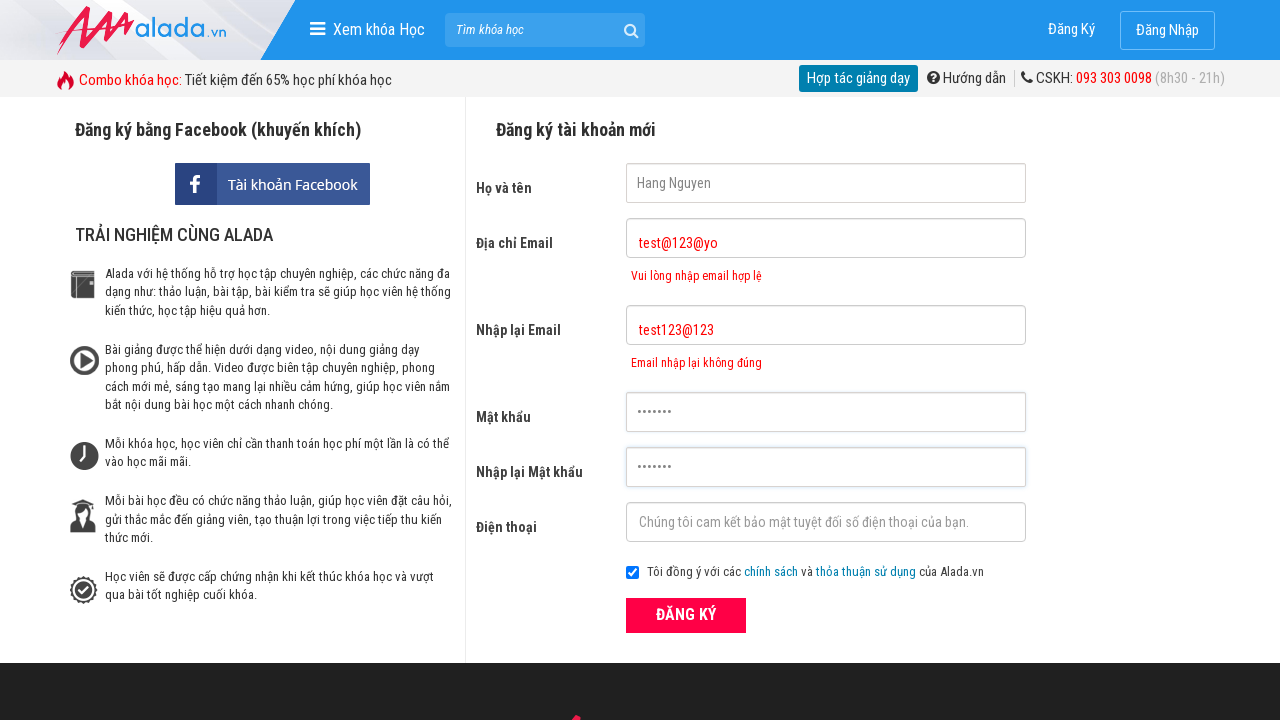

Filled phone field with '03099888888' on #txtPhone
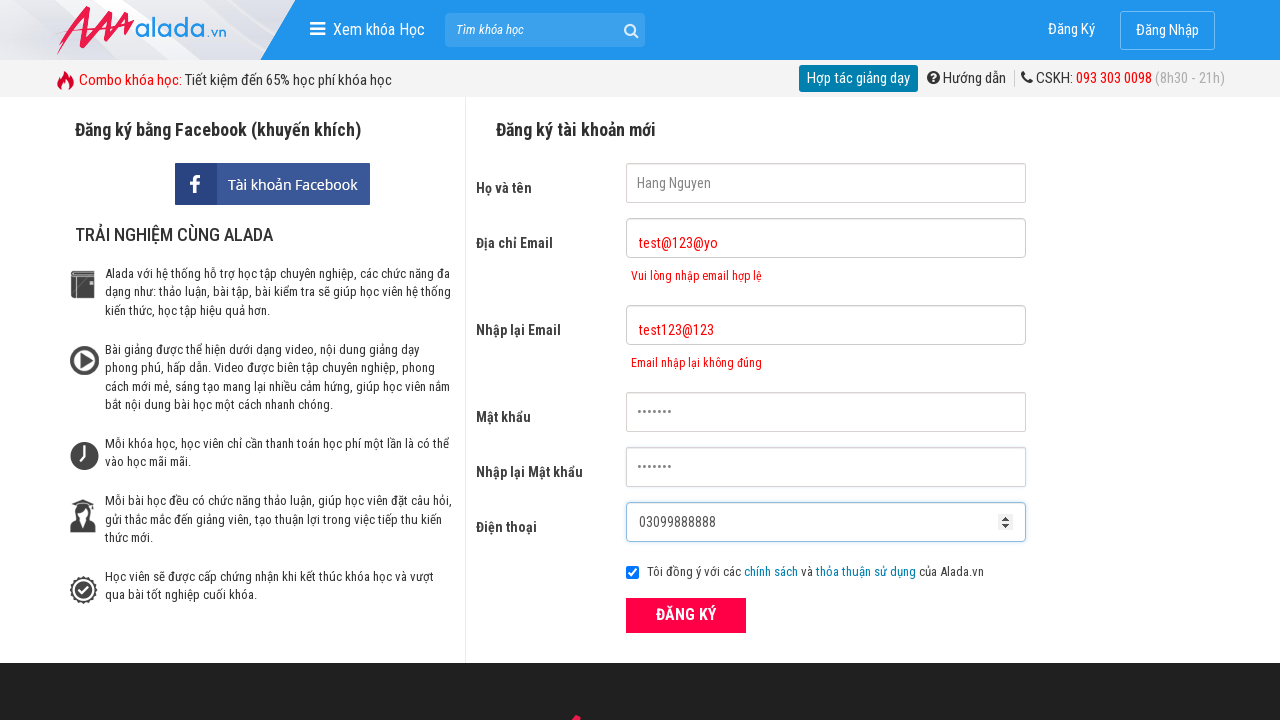

Clicked ĐĂNG KÝ (register) button at (686, 615) on xpath=//button[text()='ĐĂNG KÝ' and @type='submit']
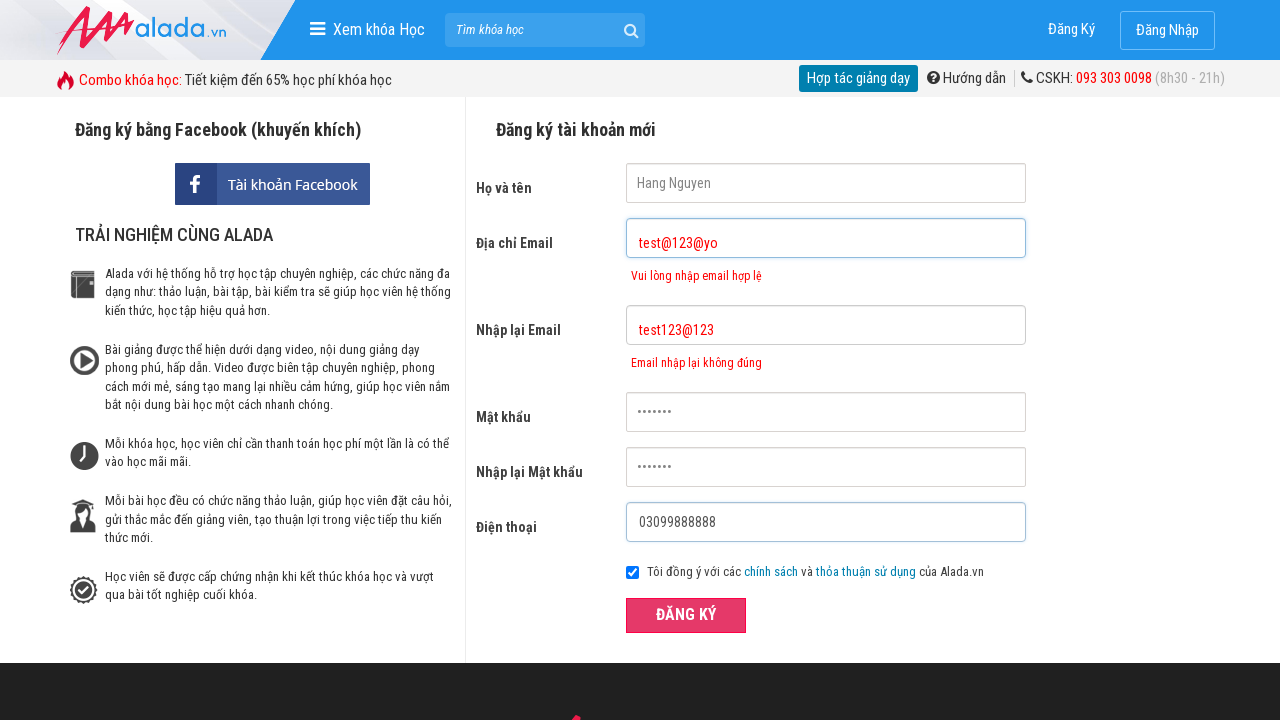

Email validation error message appeared
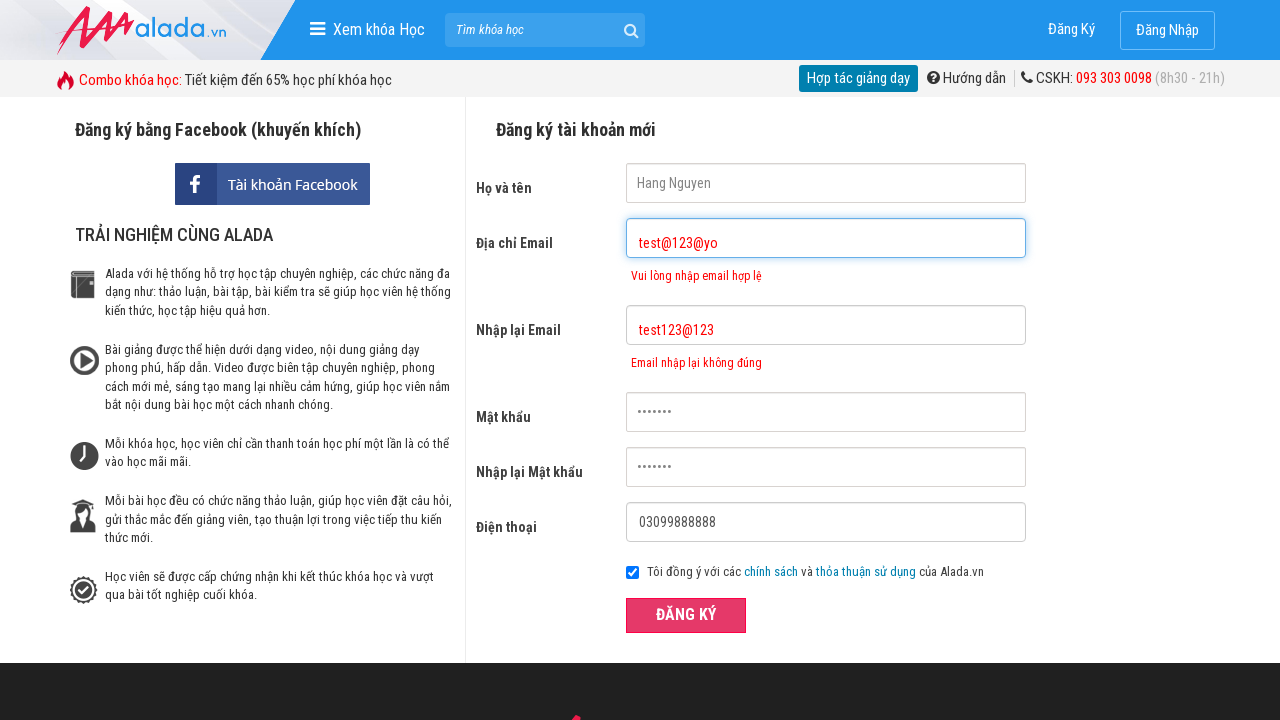

Confirm email validation error message appeared
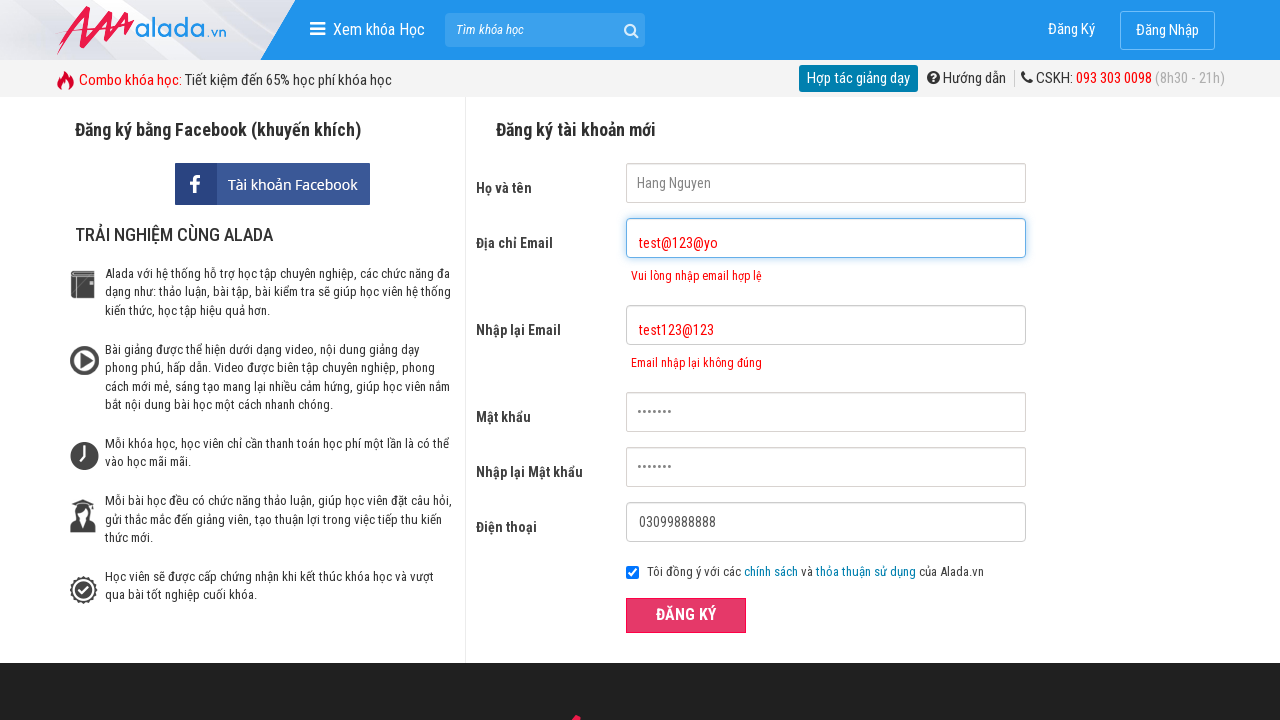

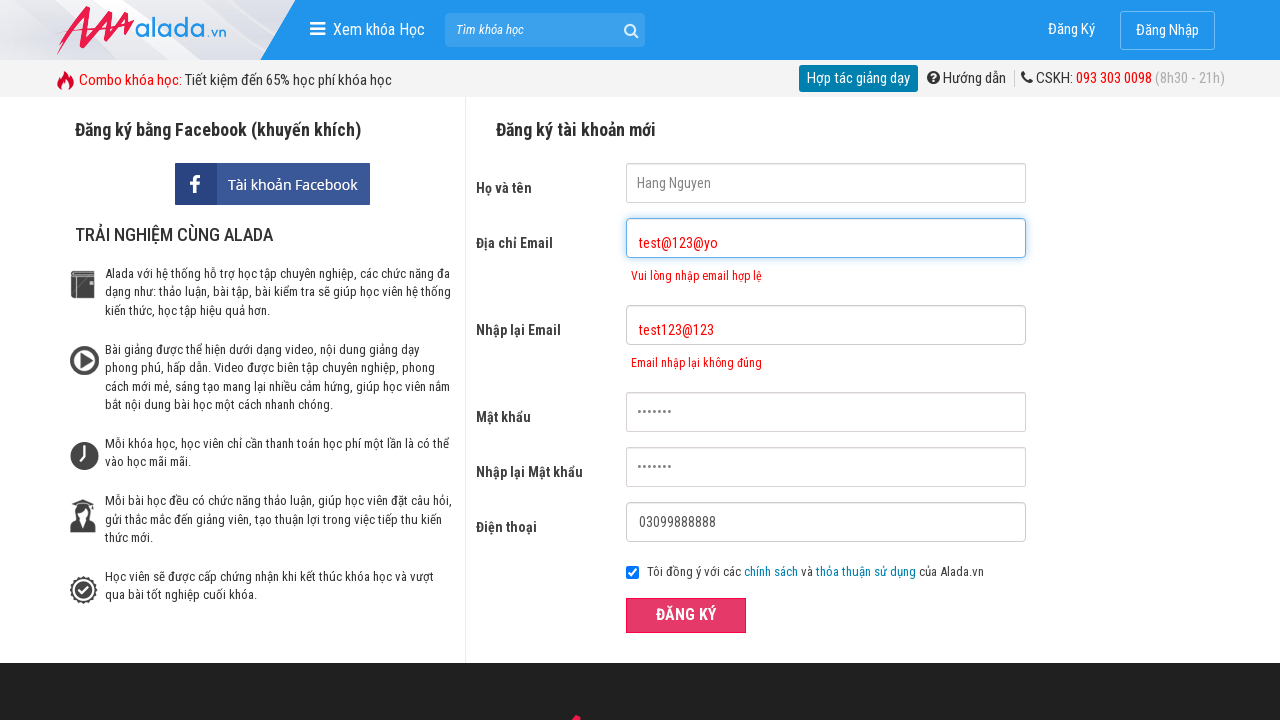